Navigates through Microsoft's Windows 10 ISO download page by selecting a product edition from a dropdown, submitting, selecting a language (English), submitting again, and waiting for the download button to appear.

Starting URL: https://www.microsoft.com/en-ca/software-download/windows10ISO

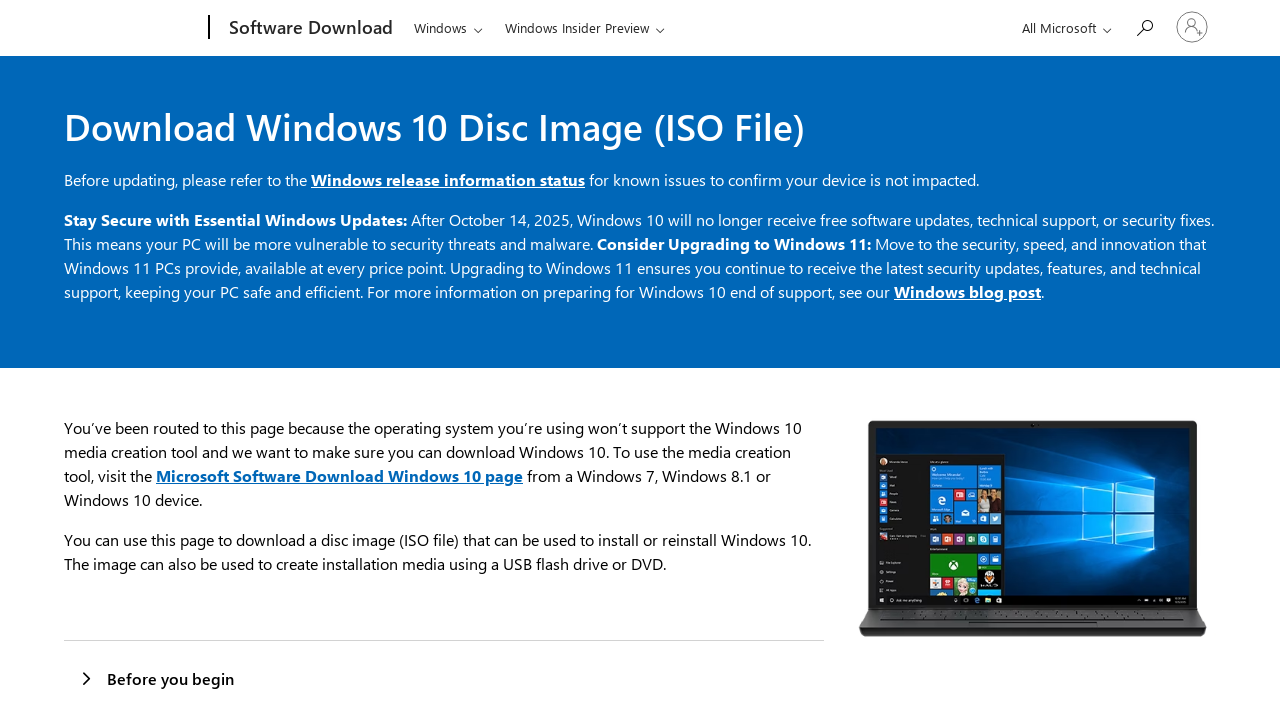

Product edition dropdown became visible
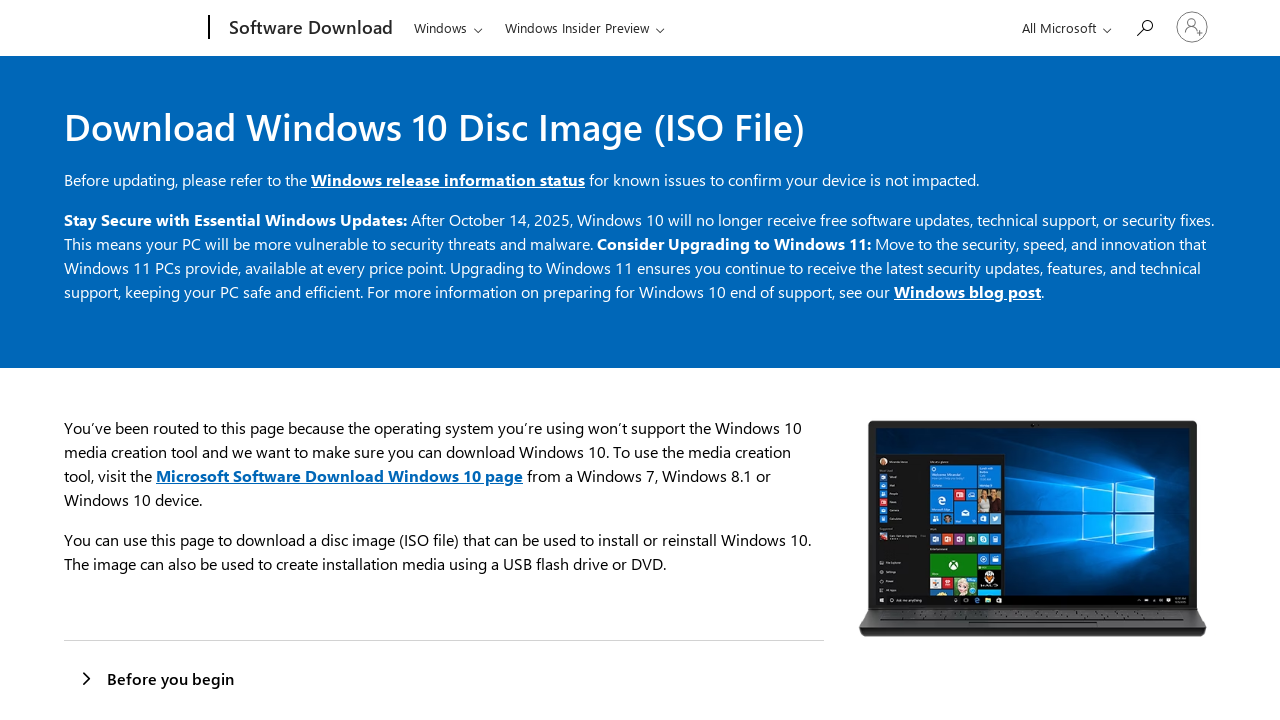

Selected product edition with value '2618' on #product-edition
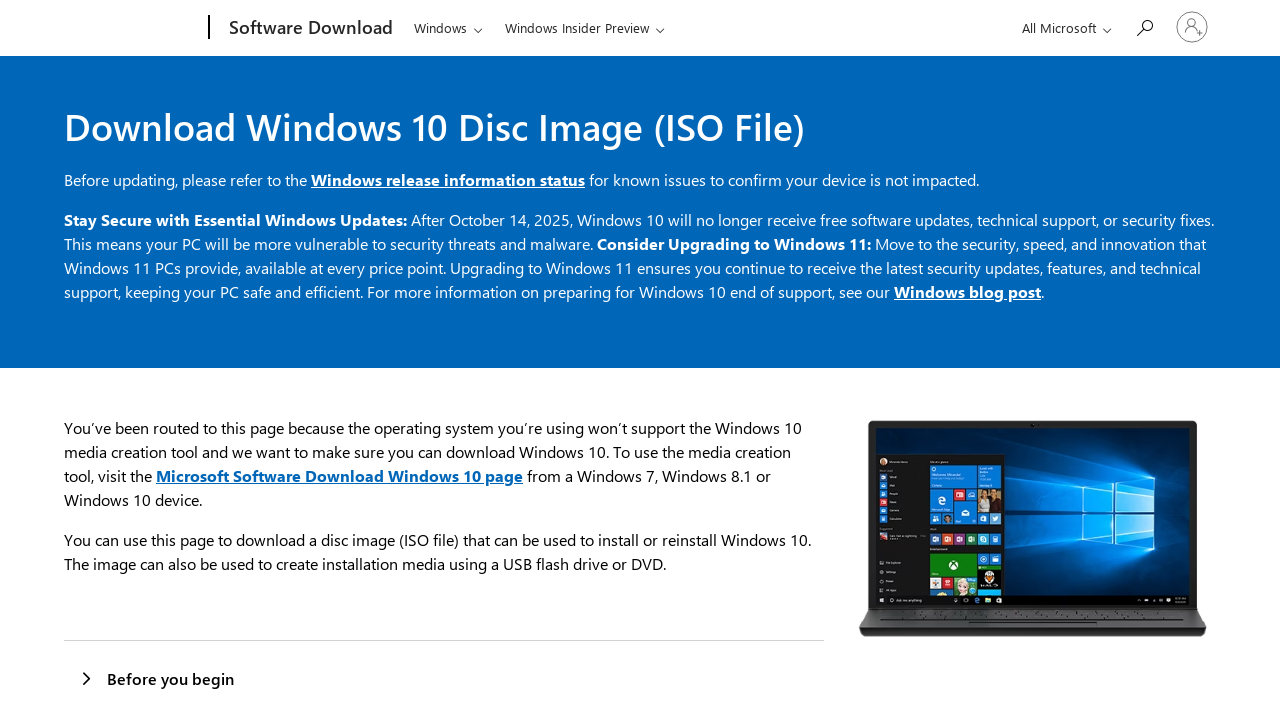

Product edition submit button became visible
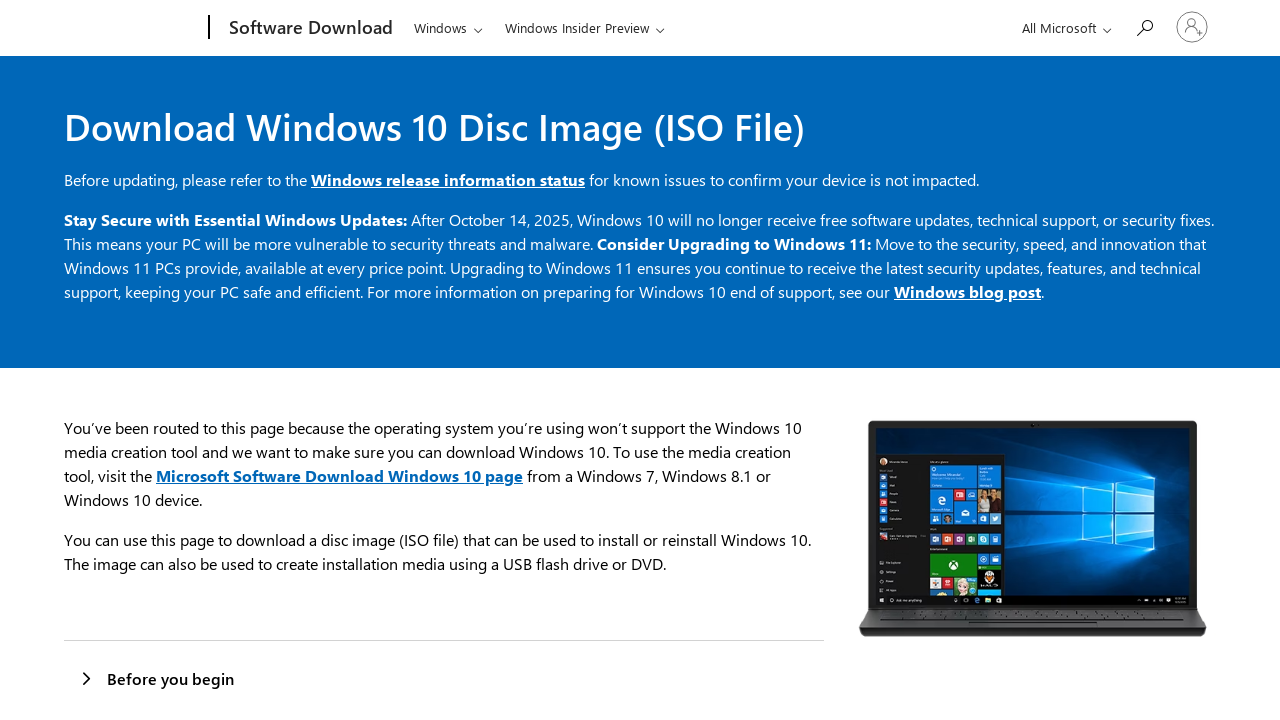

Clicked product edition submit button at (108, 361) on #submit-product-edition
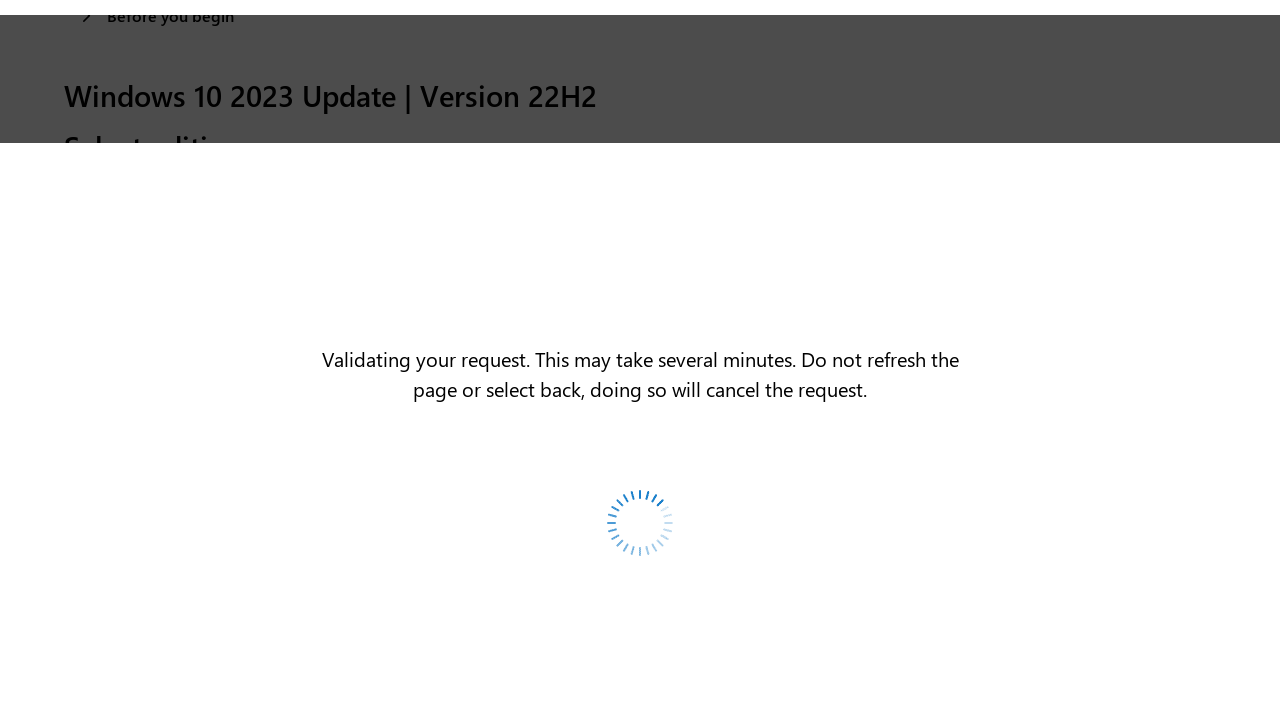

Language selection dropdown became visible
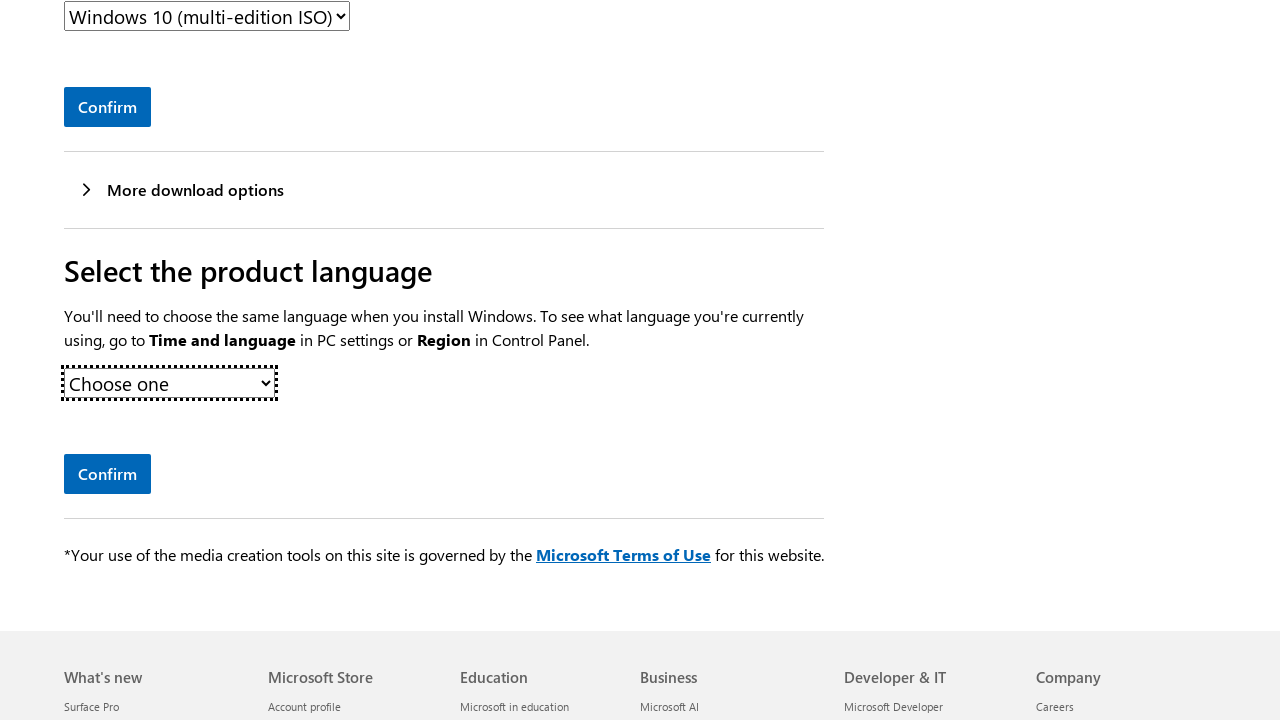

Selected English language from dropdown on #product-languages
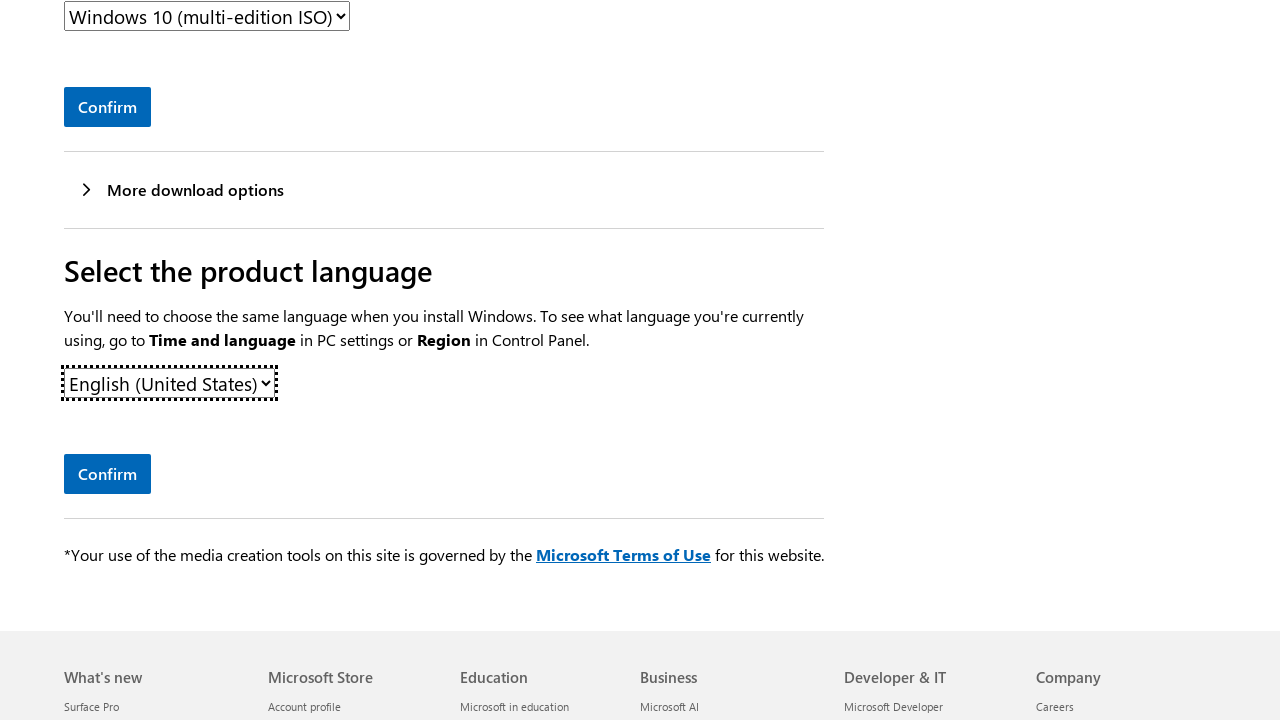

Clicked language submit button at (108, 474) on #submit-sku
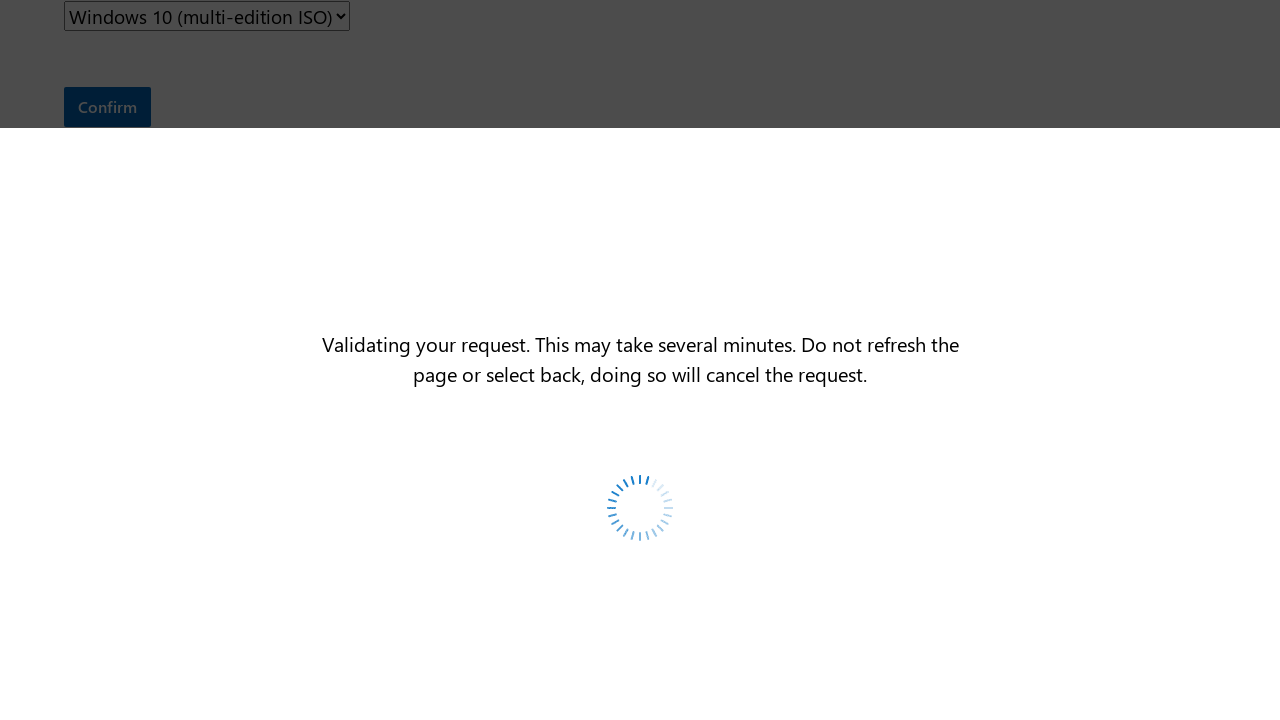

Download button area became visible
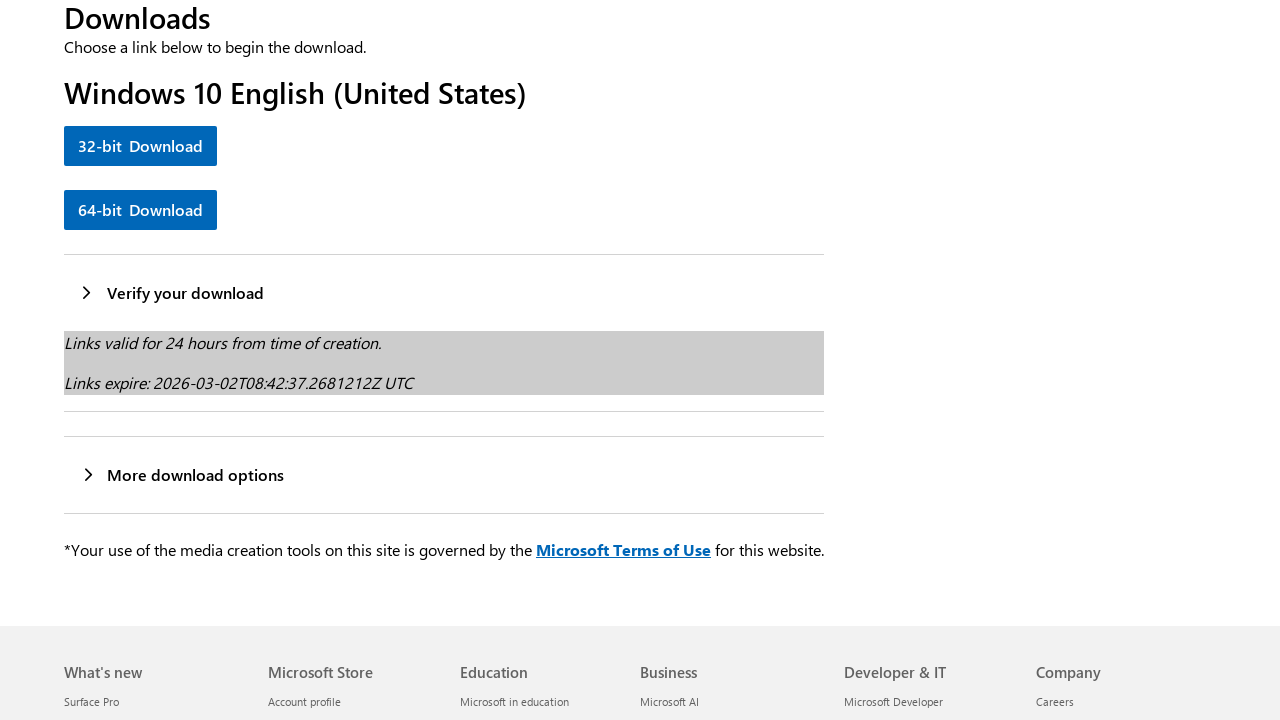

64-bit download link is now available
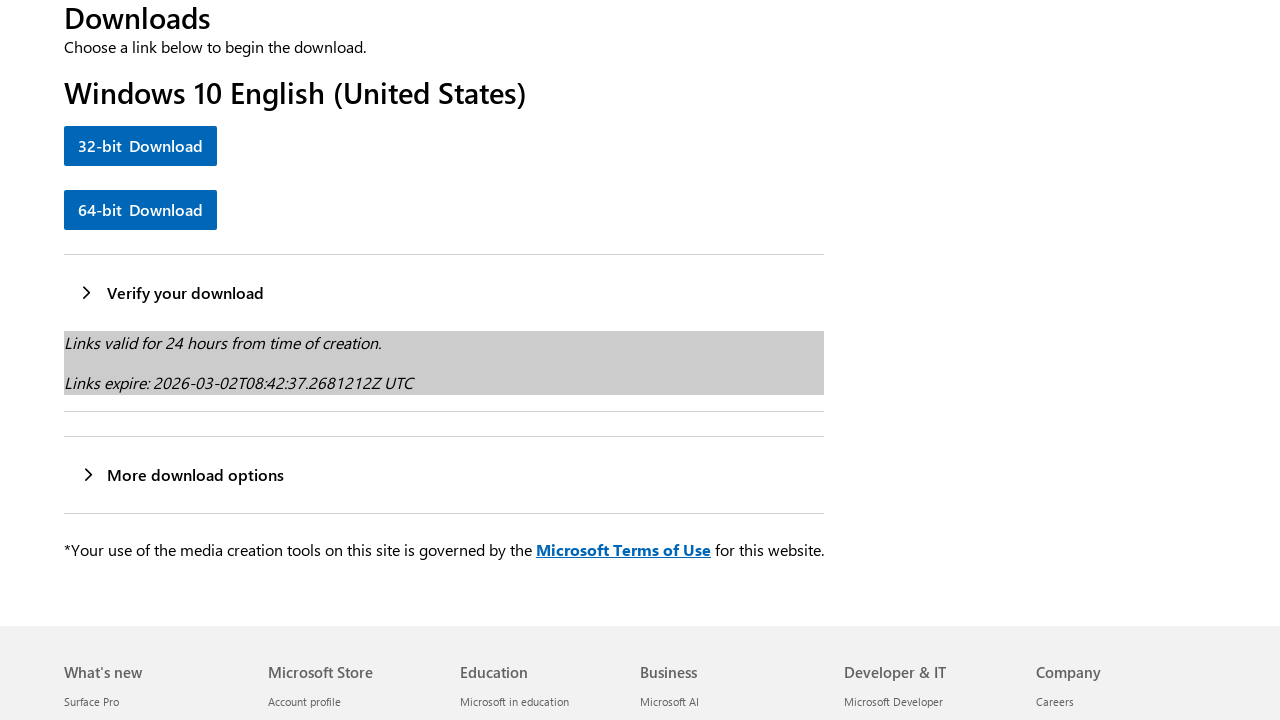

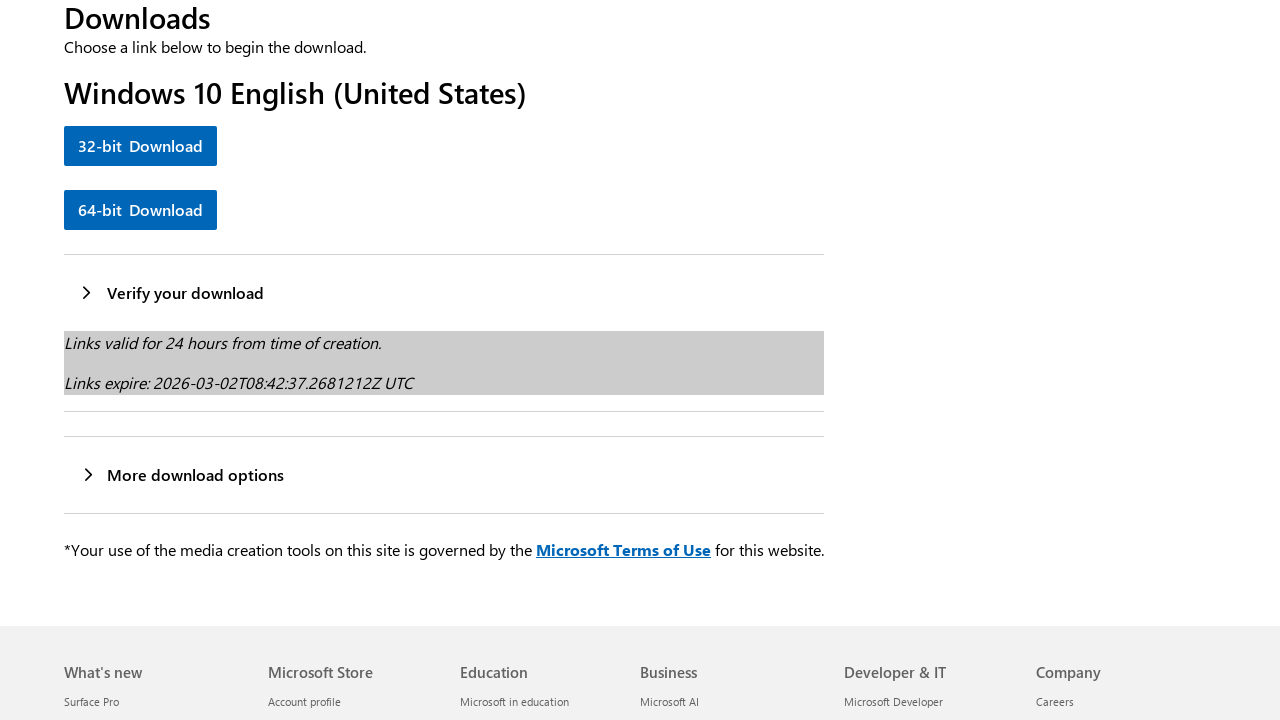